Navigates to W3Schools HTML tables tutorial page and verifies that table rows are present and accessible on the page.

Starting URL: https://www.w3schools.com/html/html_tables.asp

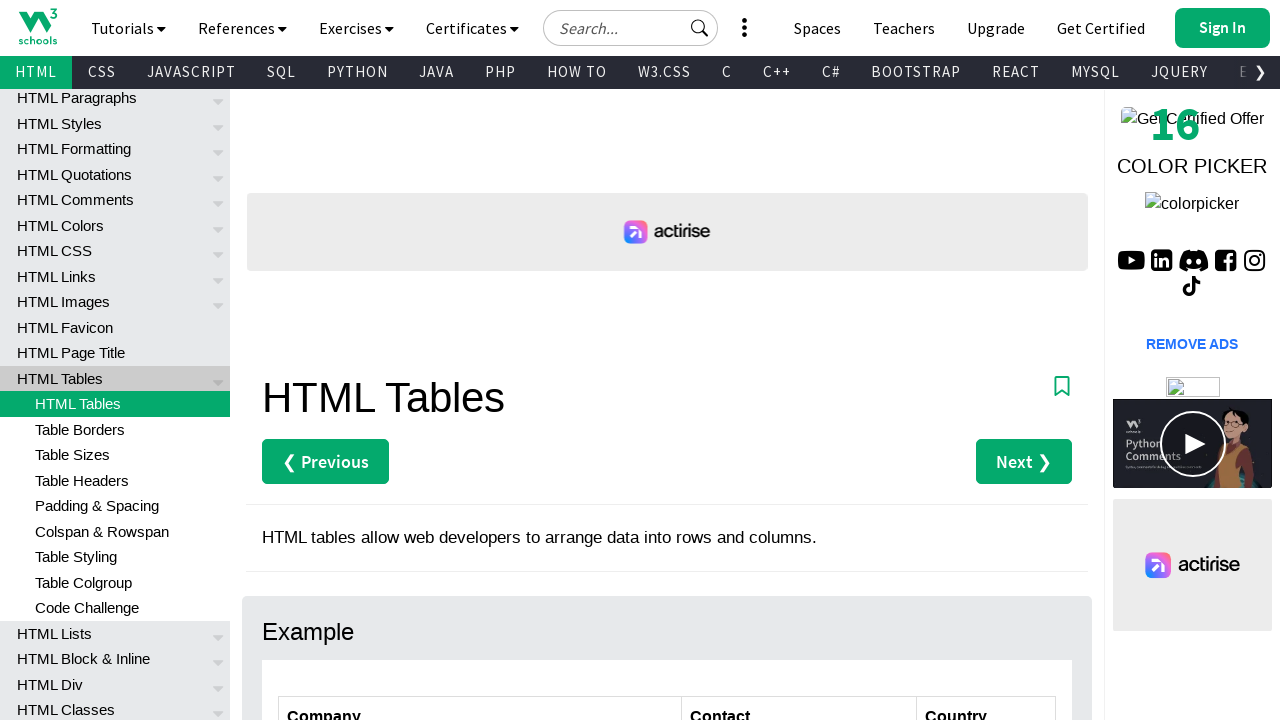

Navigated to W3Schools HTML tables tutorial page
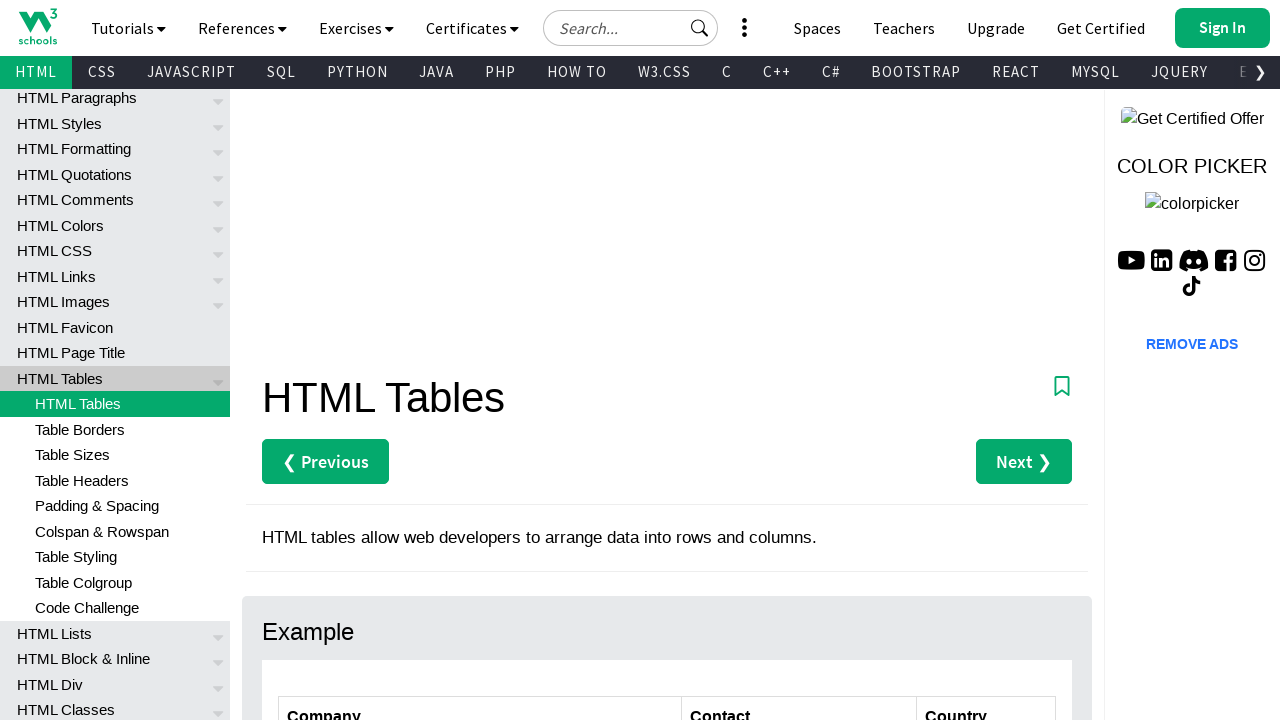

Table rows selector found and ready
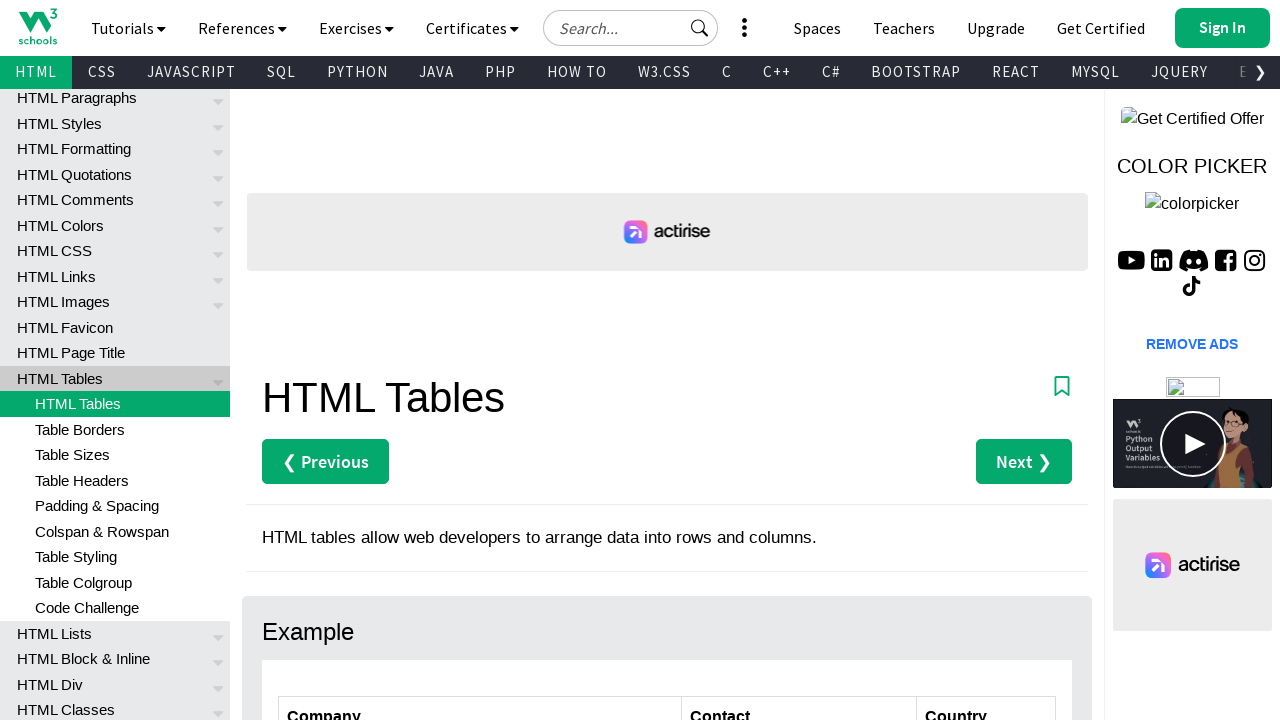

Located all table rows on the page
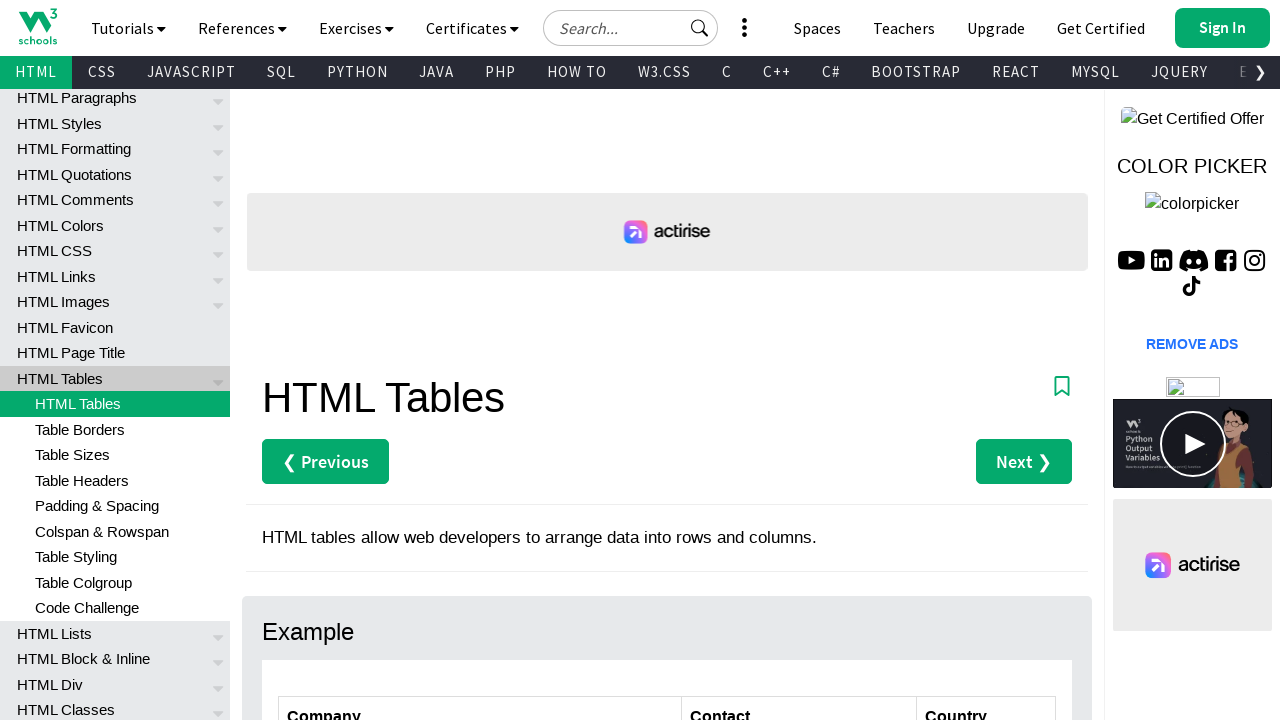

First table row is visible and accessible
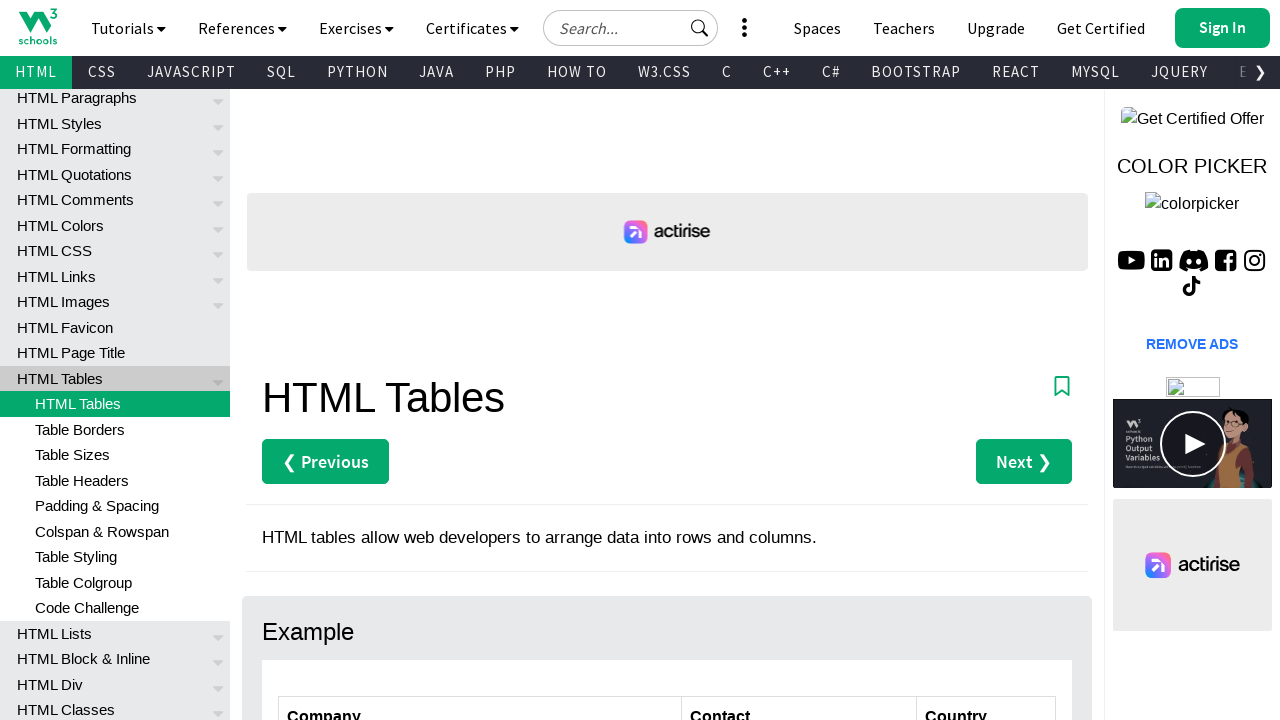

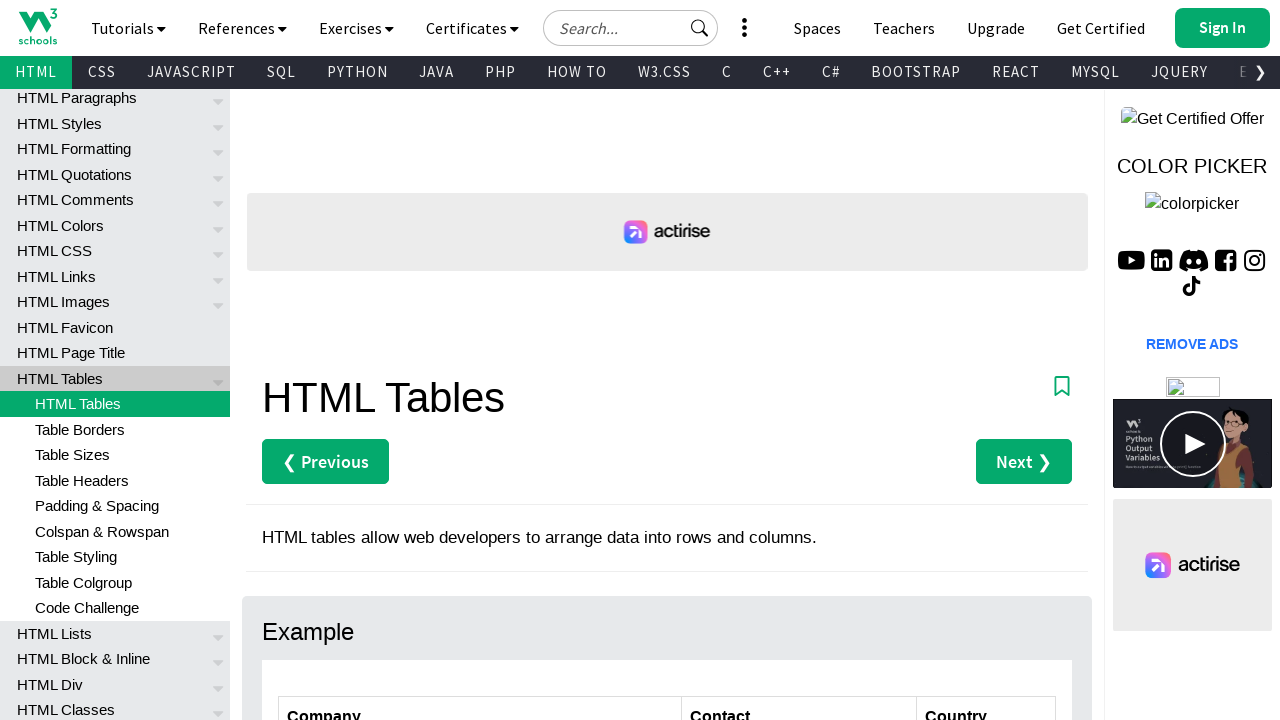